Tests the login modal functionality by clicking the login button and verifying the login modal window appears

Starting URL: https://www.demoblaze.com/

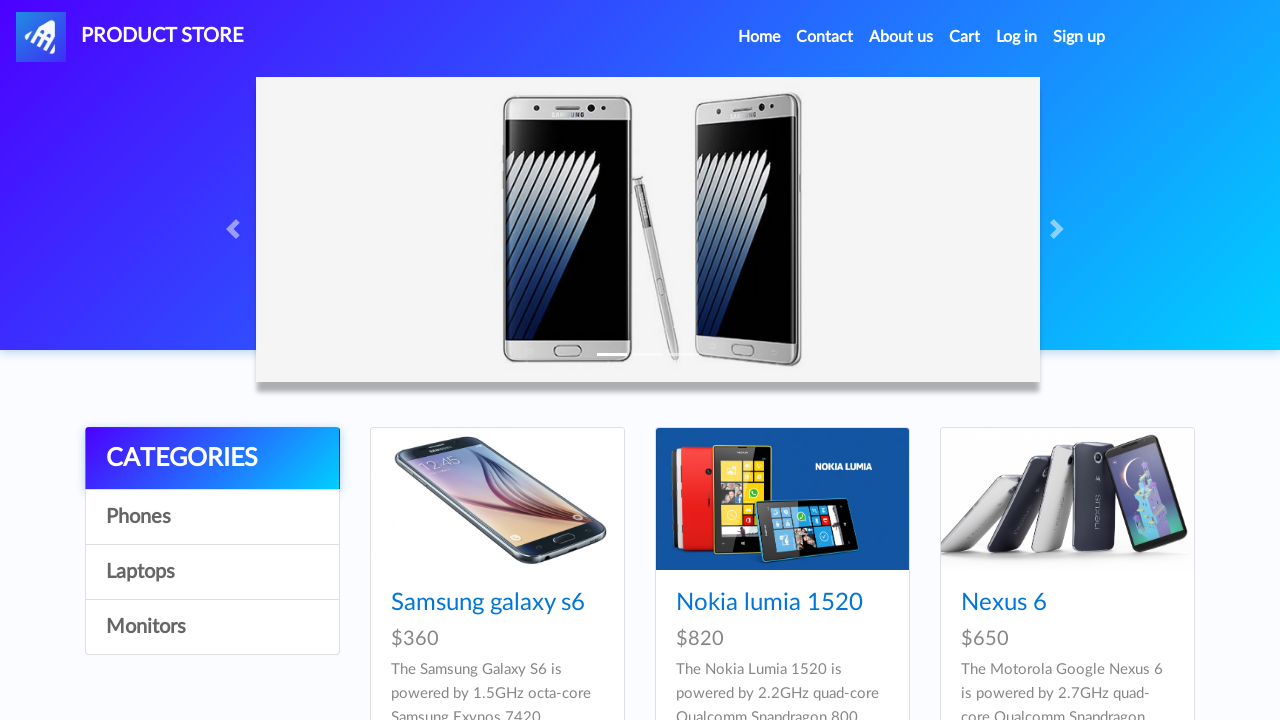

Navbar loaded and became visible
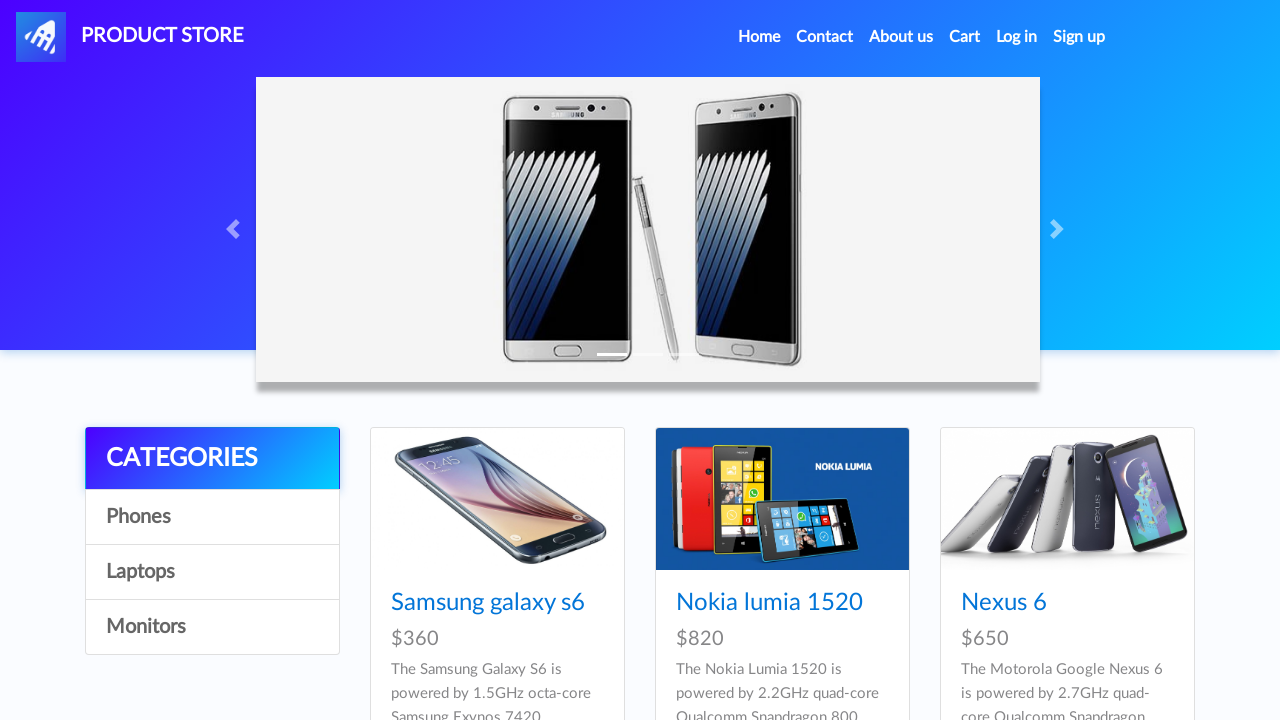

Clicked the login button at (1017, 37) on a#login2
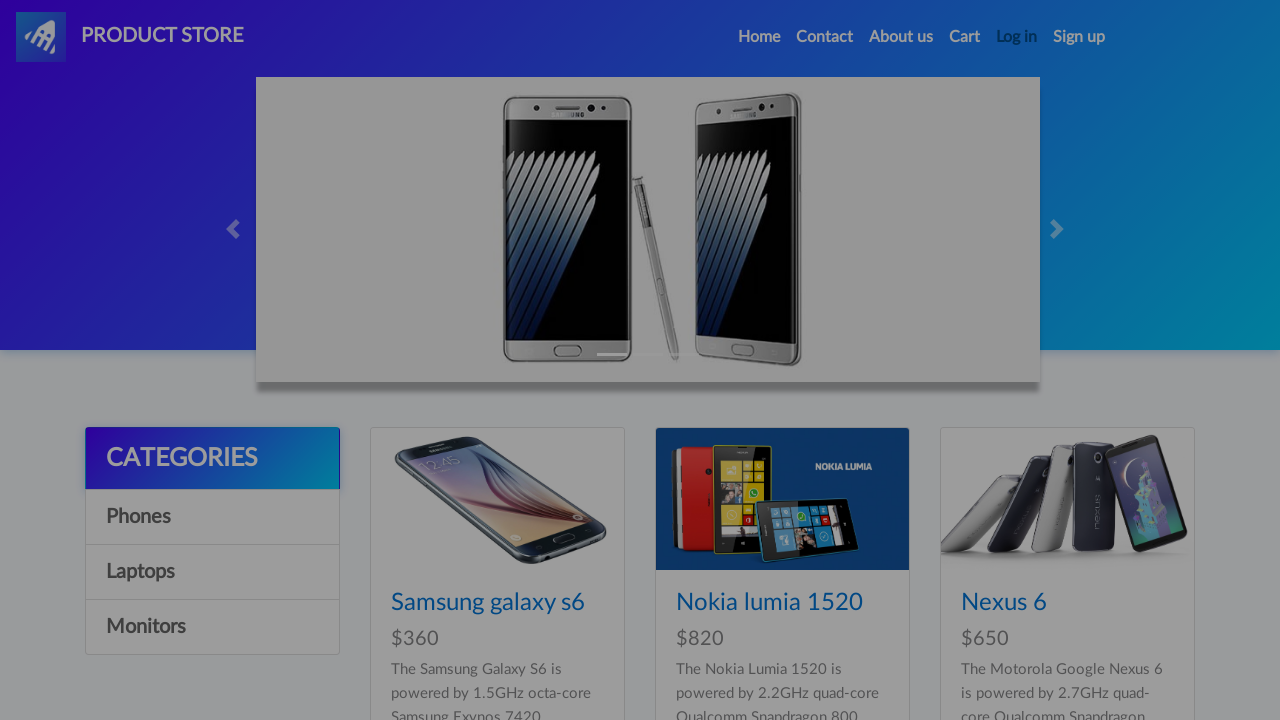

Login modal window appeared and became visible
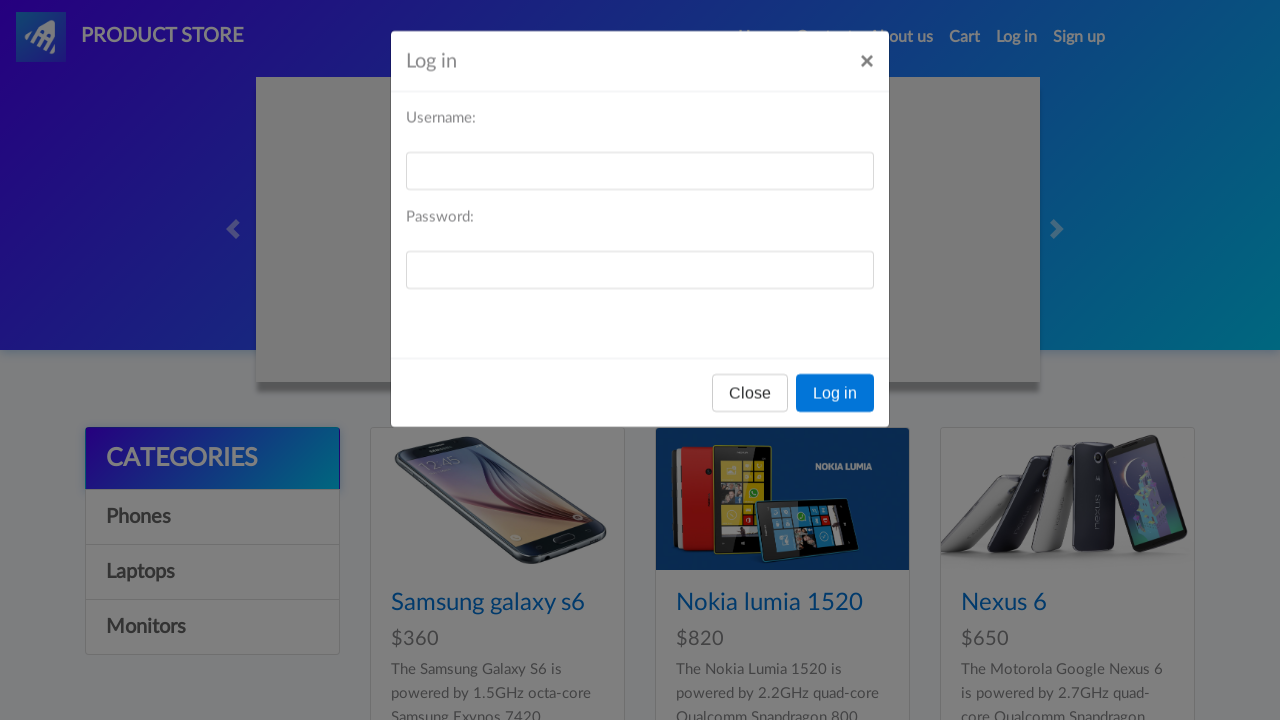

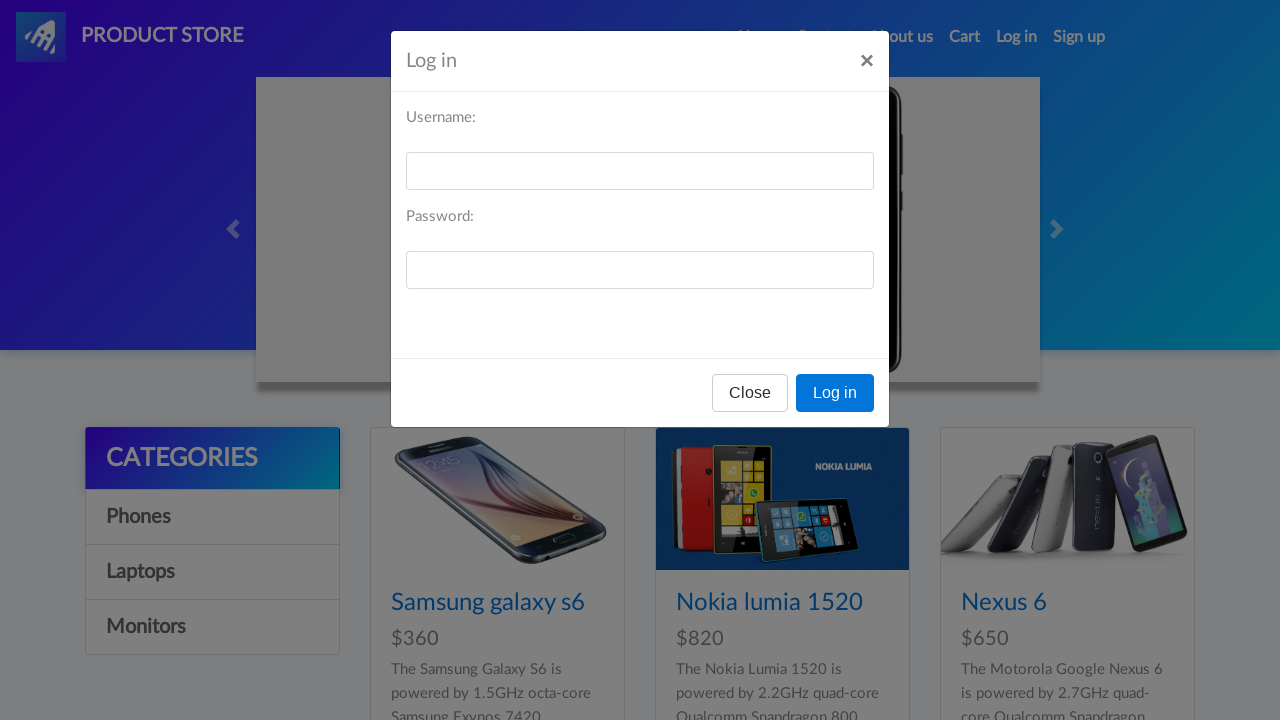